Tests element visibility by verifying a text box is visible, clicking a hide button, and verifying the text box becomes hidden

Starting URL: https://rahulshettyacademy.com/AutomationPractice/

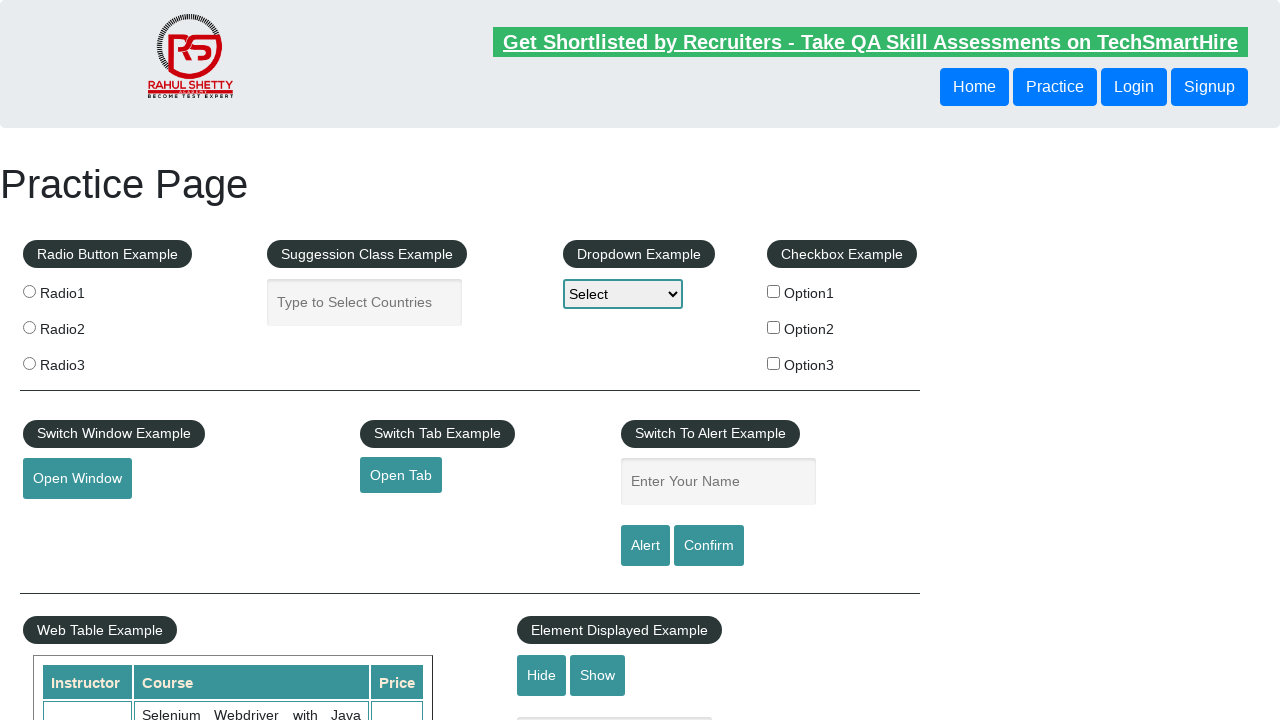

Verified text box is visible
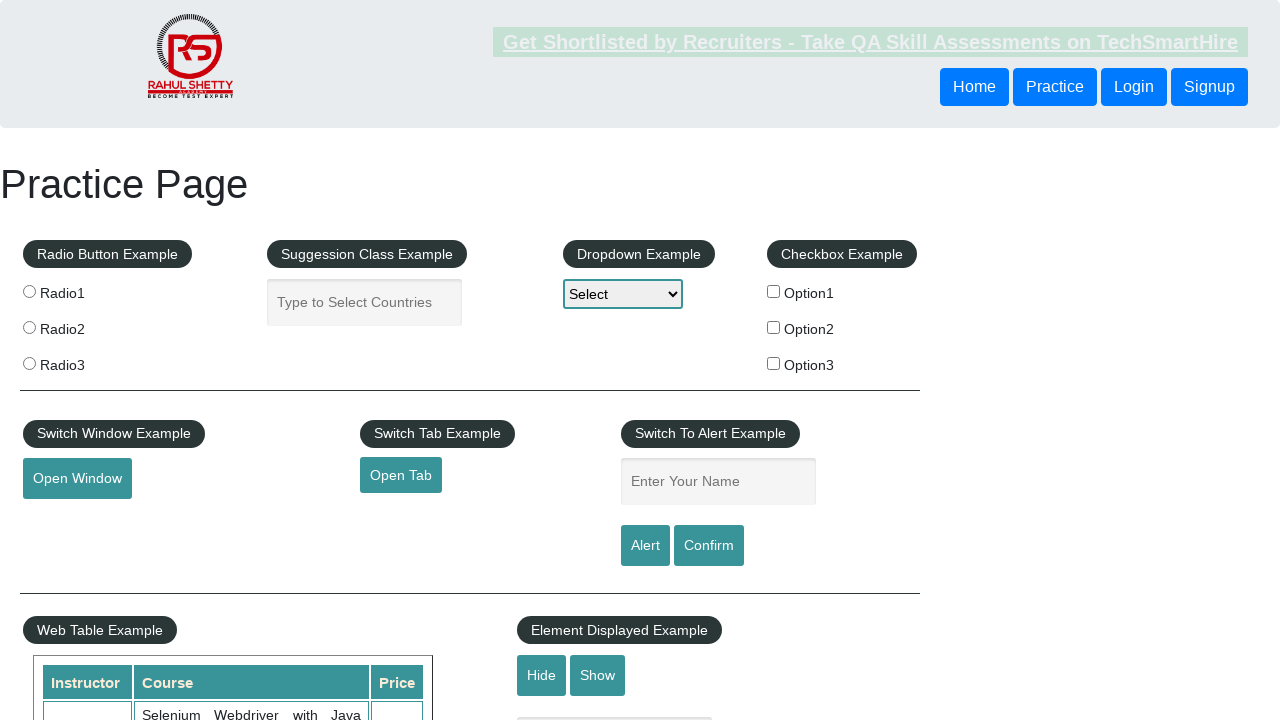

Clicked hide button to hide text box at (542, 675) on #hide-textbox
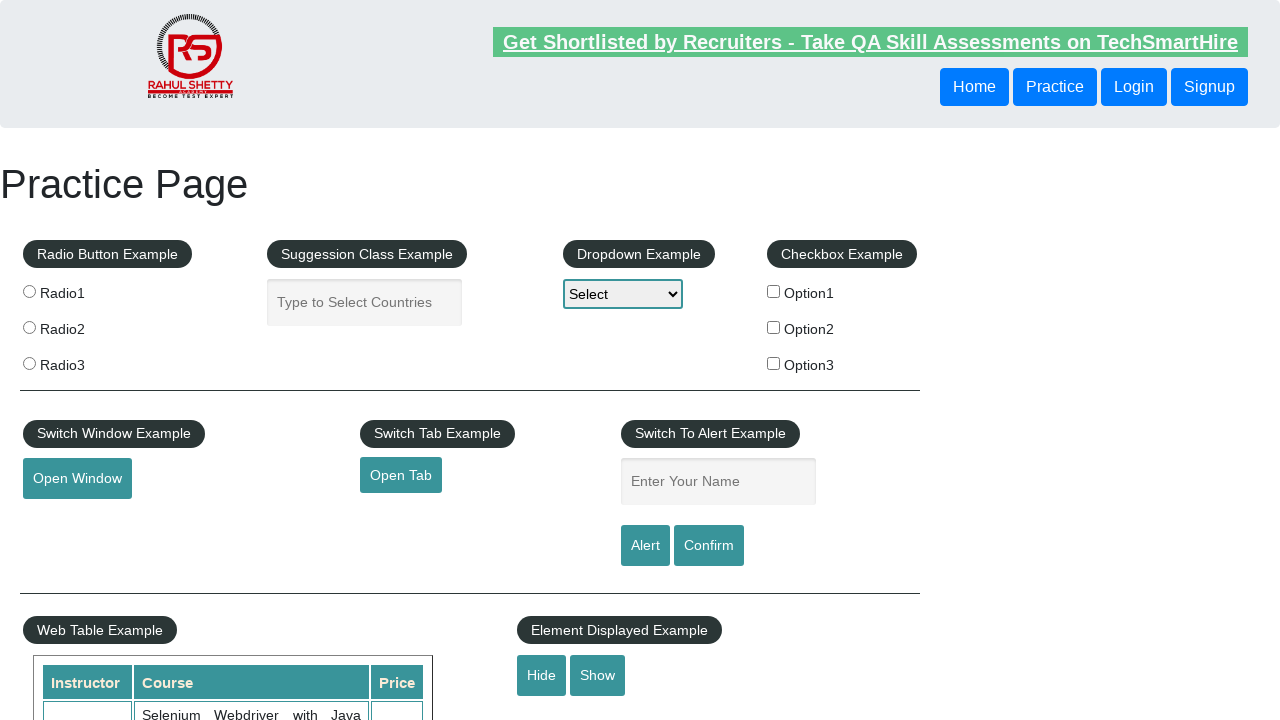

Verified text box is now hidden
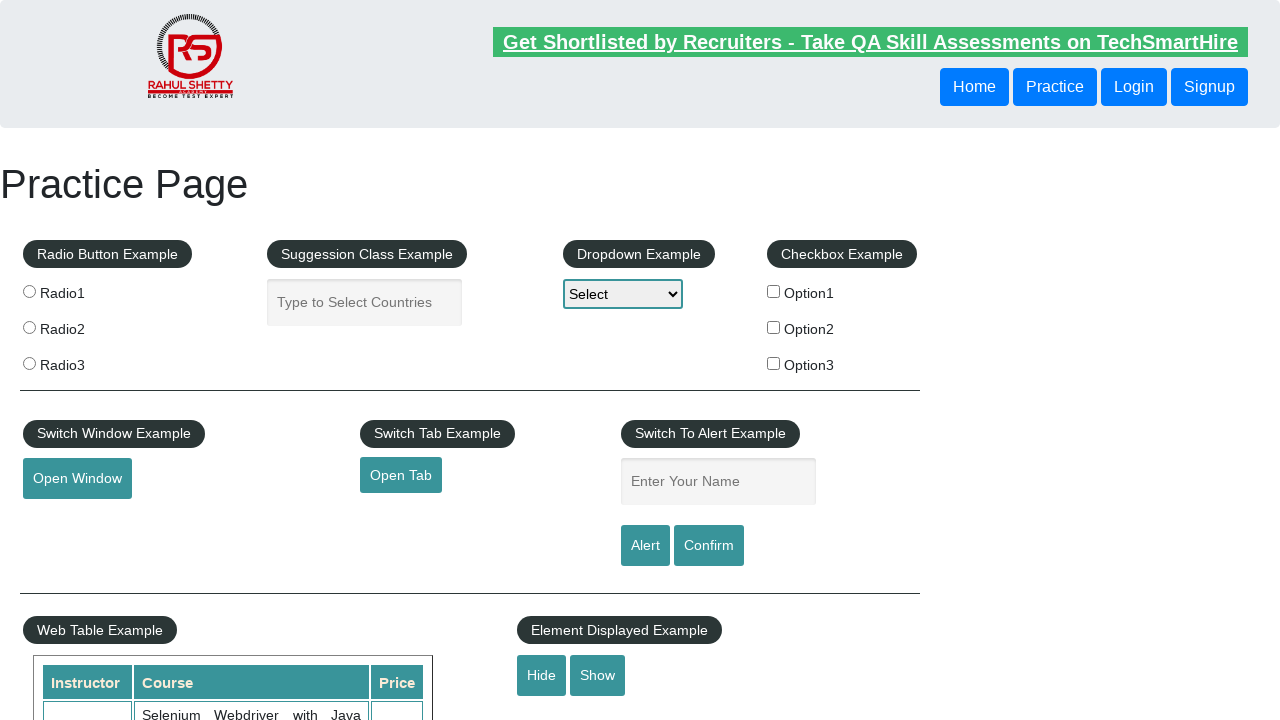

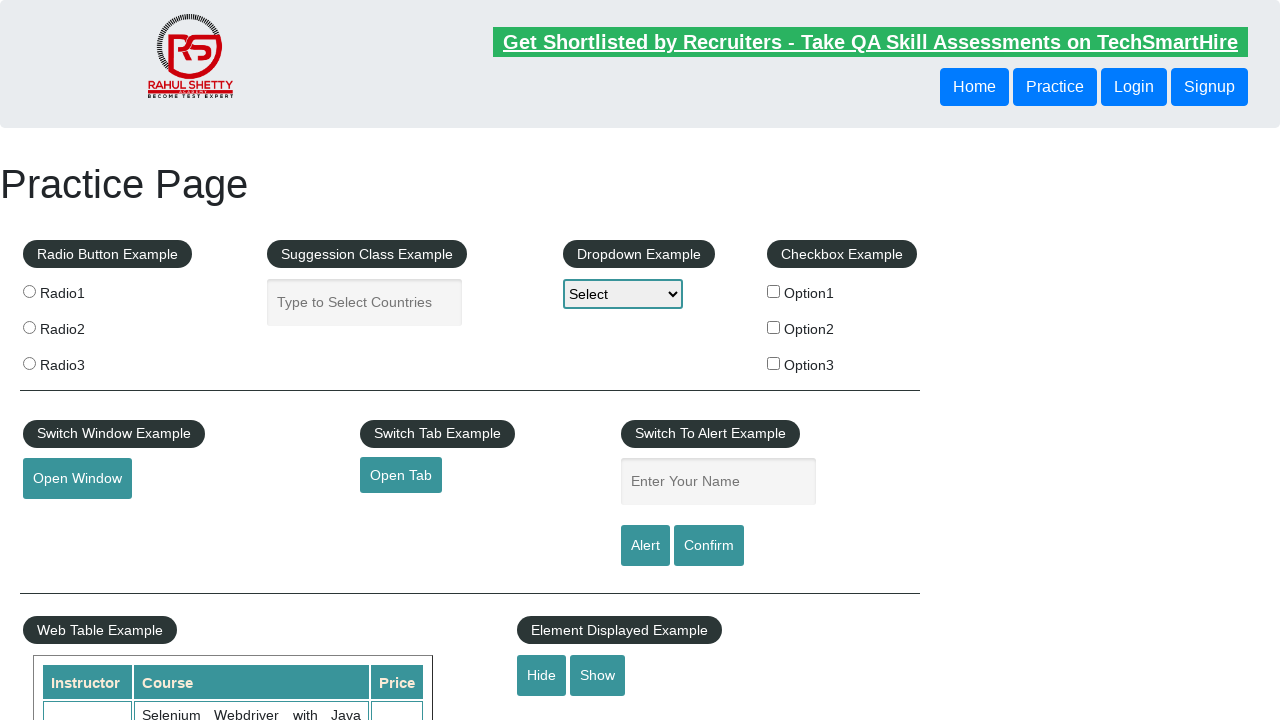